Tests checkbox interaction on a form by attempting to click a hobby checkbox and verifying it gets selected

Starting URL: https://demoqa.com/automation-practice-form

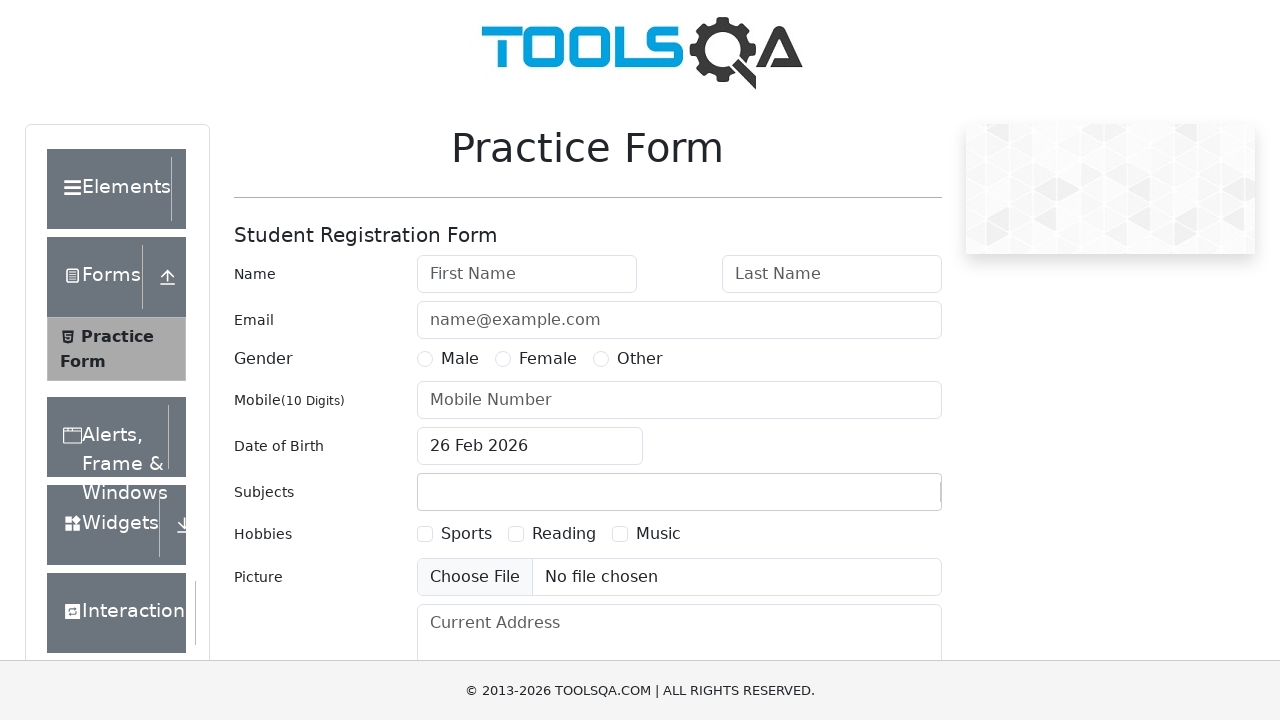

Located the Sports hobby checkbox element
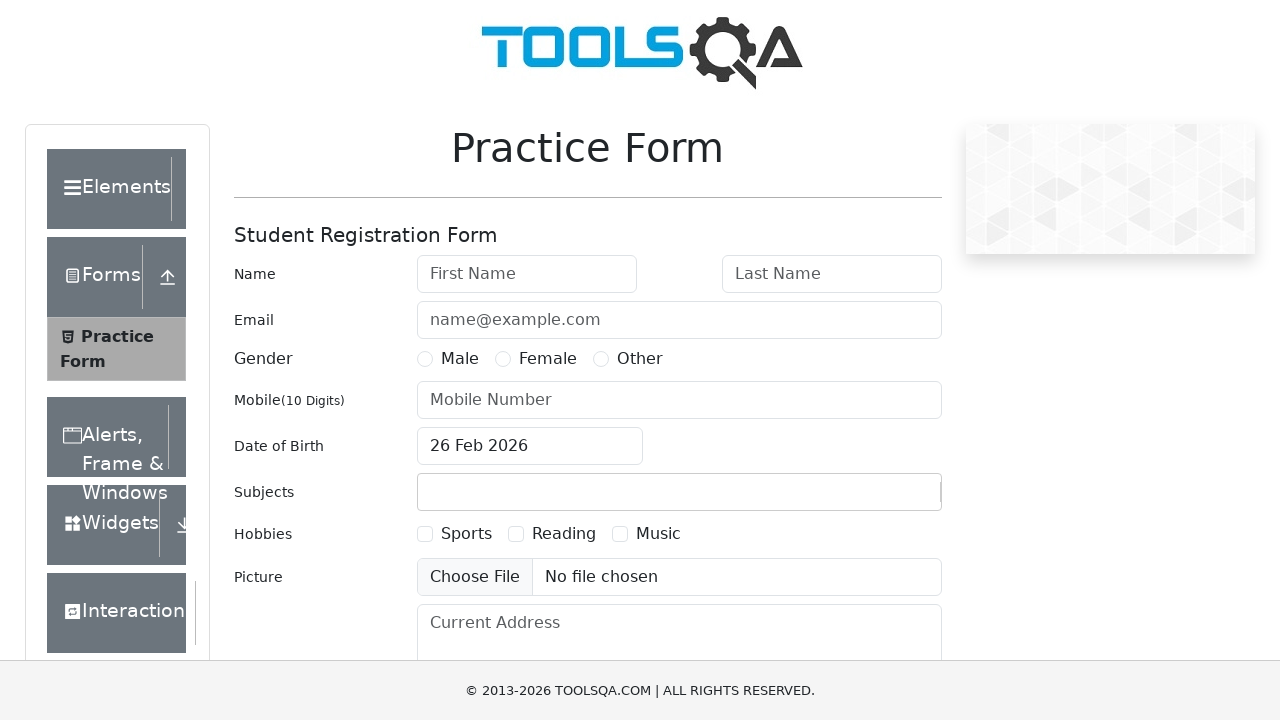

Located the label for the Sports hobby checkbox
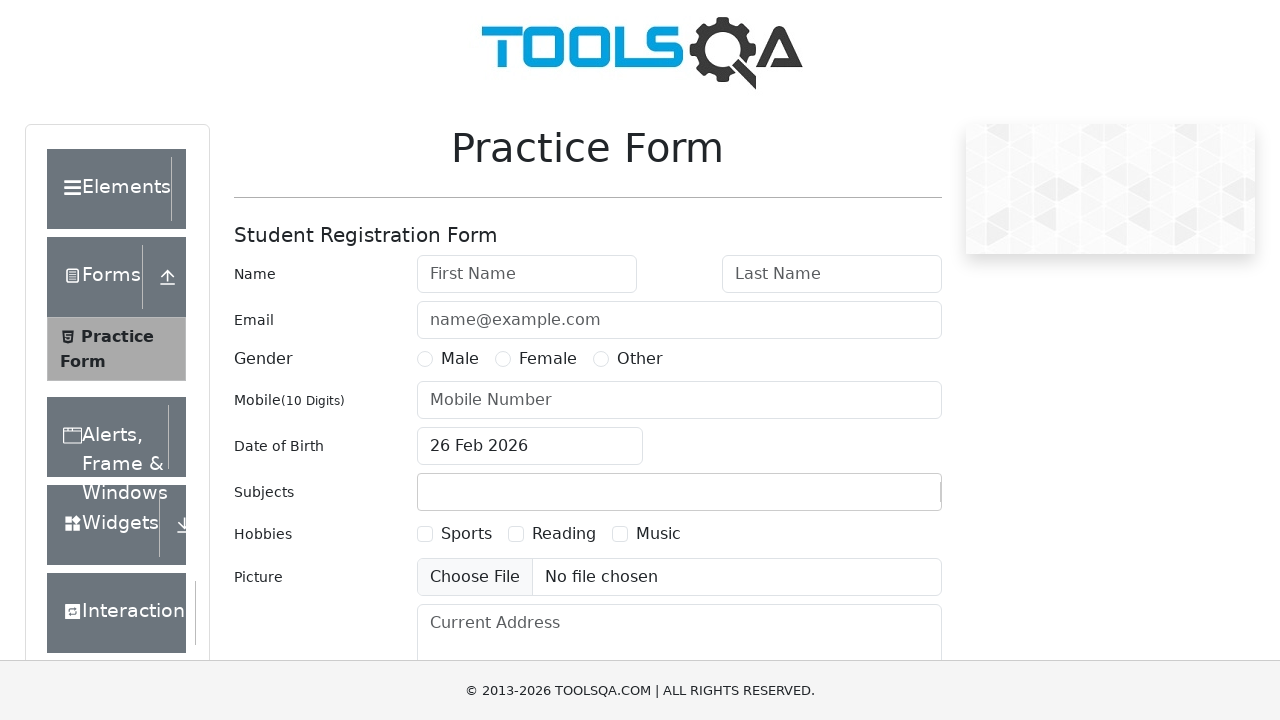

Verified that the Sports checkbox is enabled
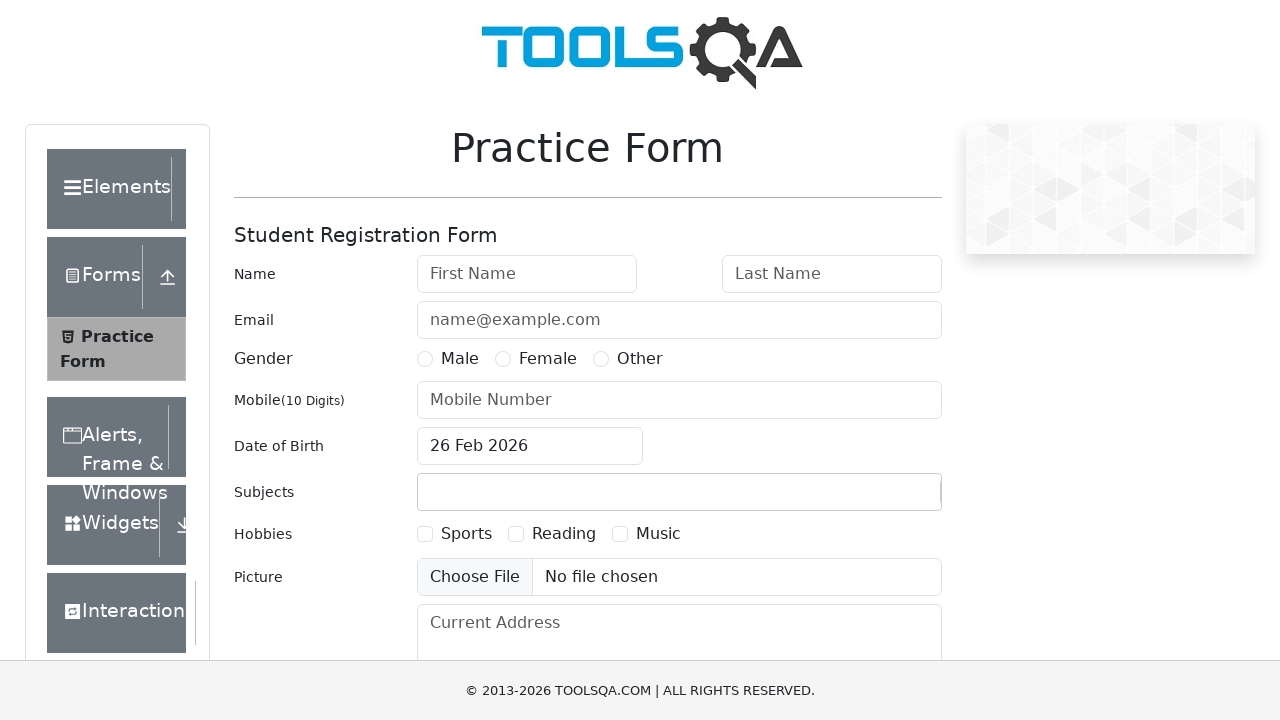

Clicked the Sports checkbox directly at (425, 534) on #hobbies-checkbox-1
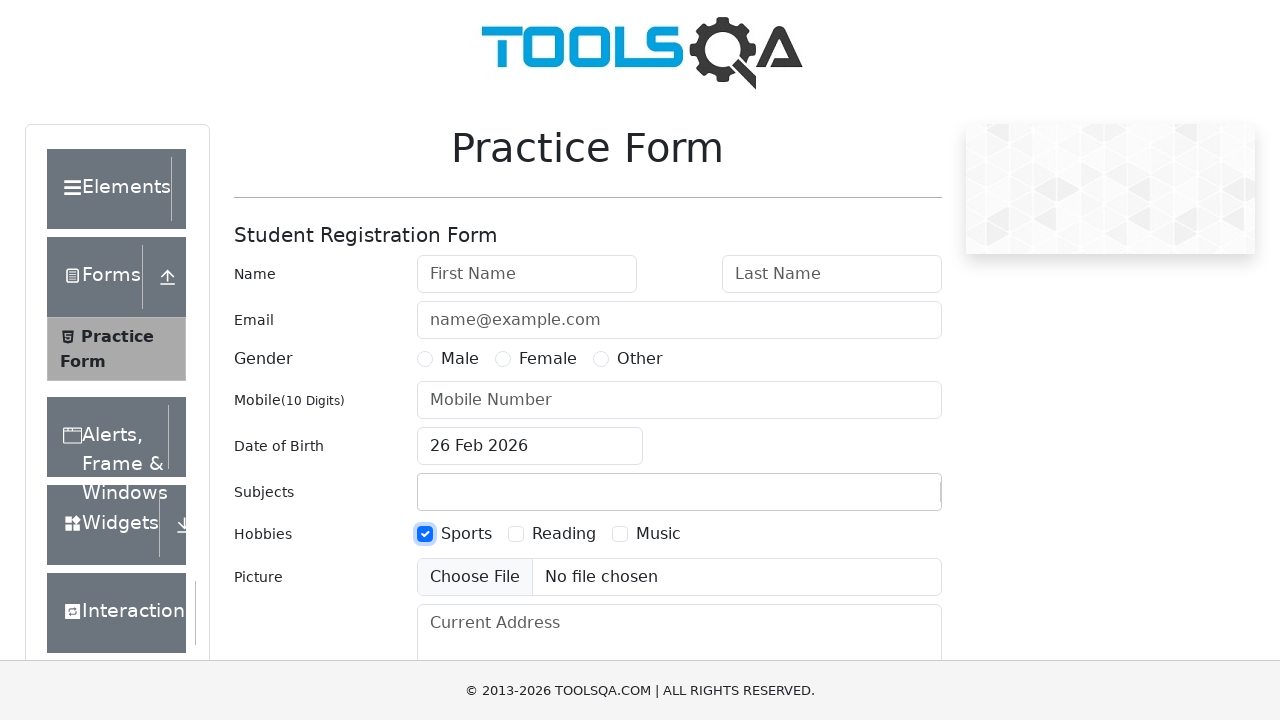

Verified that the Sports checkbox is now selected
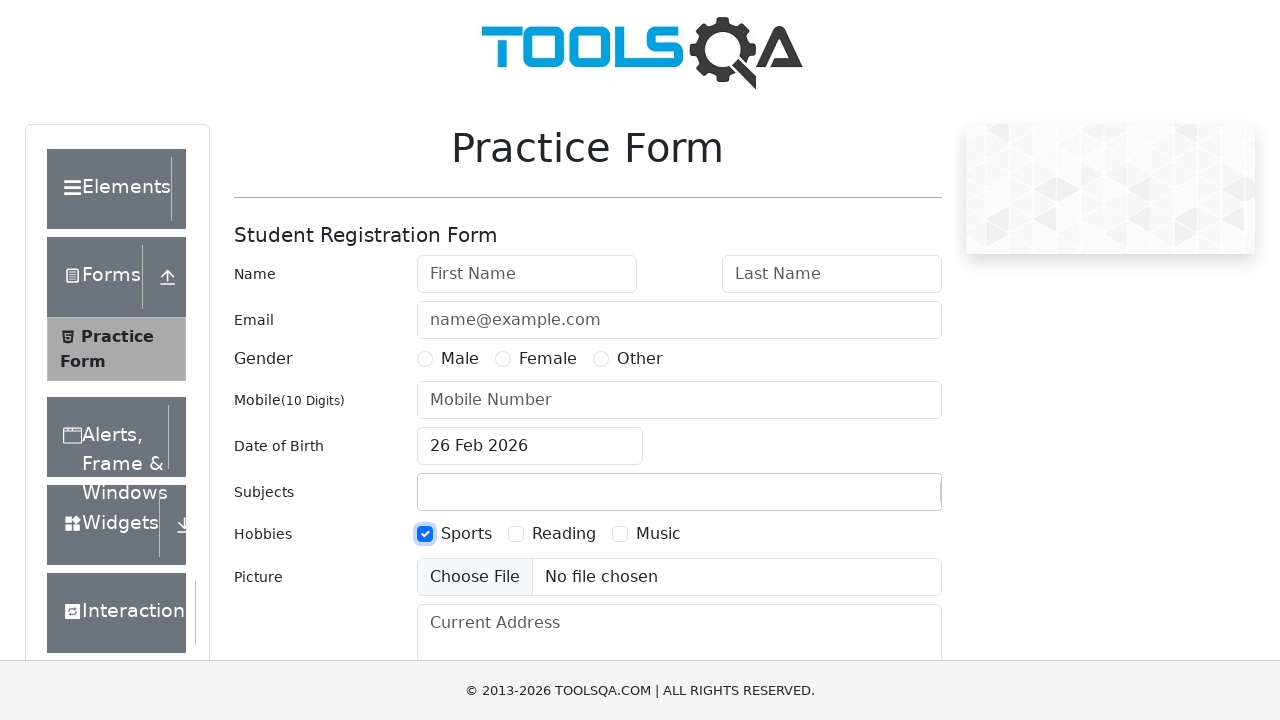

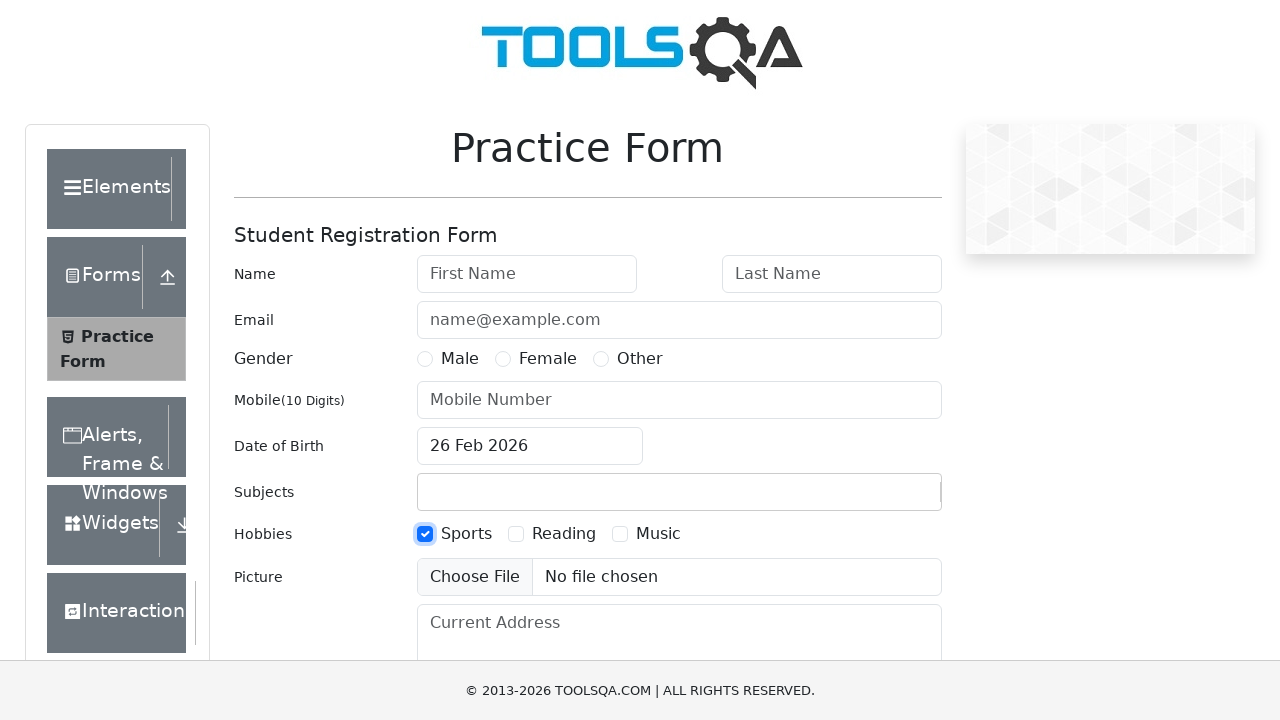